Navigates to the Bornholm PowerLab dashboard and verifies that solar power data elements are displayed on the page.

Starting URL: https://bornholm.powerlab.dk/

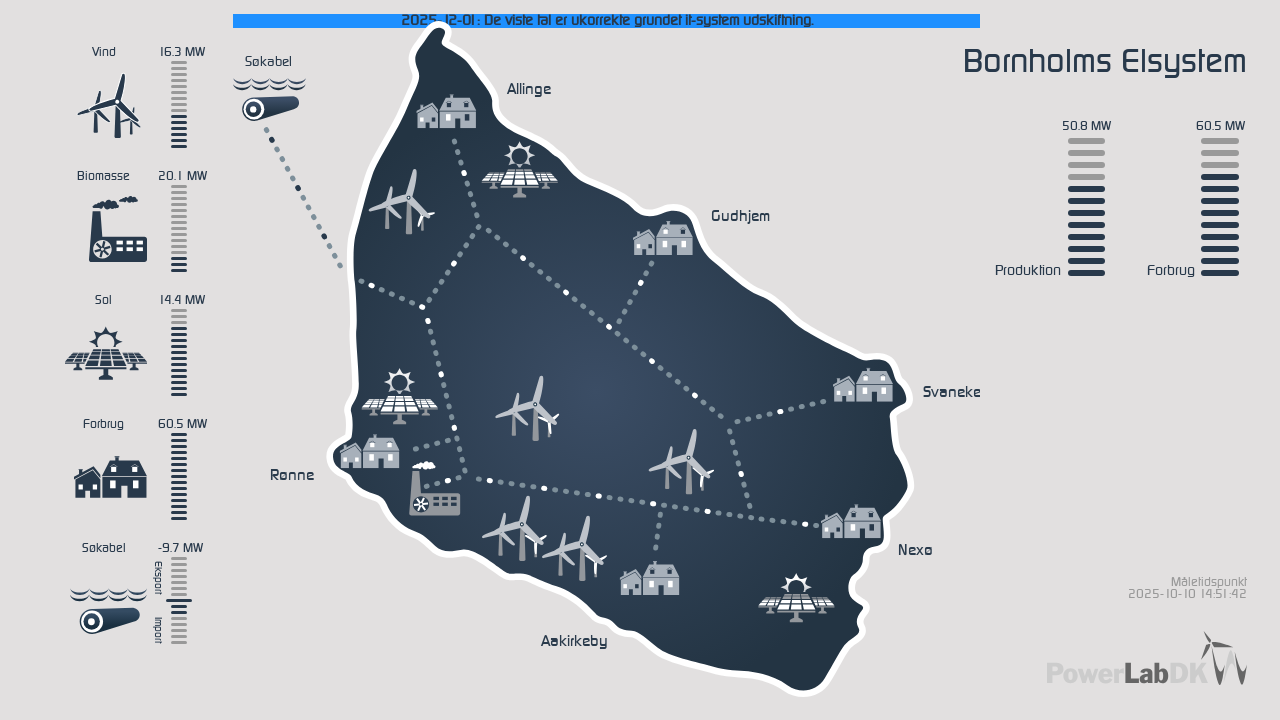

Navigated to Bornholm PowerLab dashboard
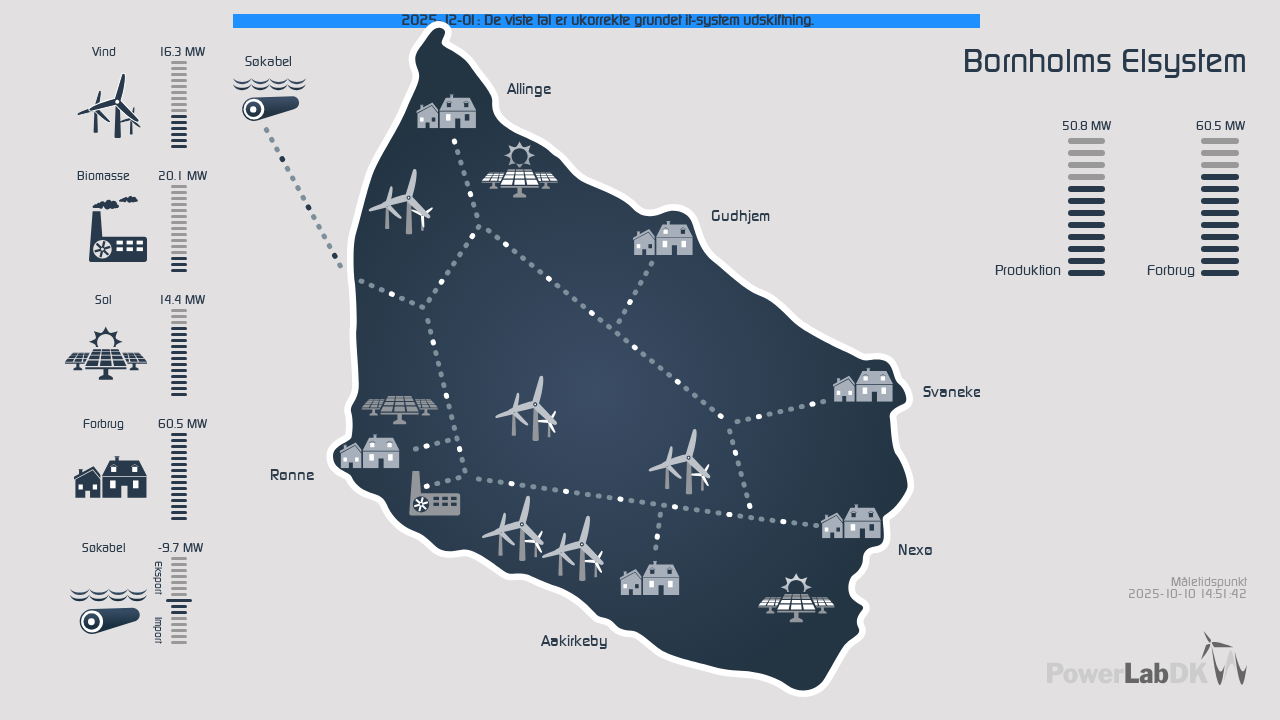

Solar cells data section loaded
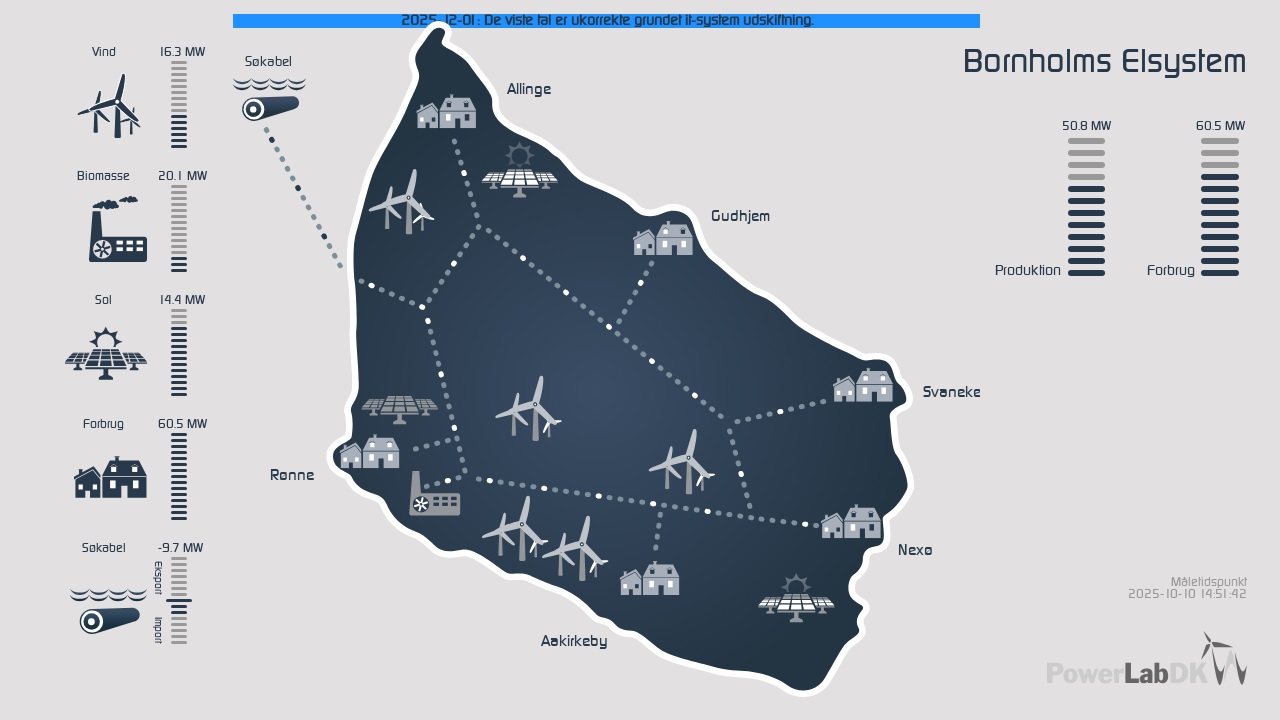

Solar power data value element is displayed
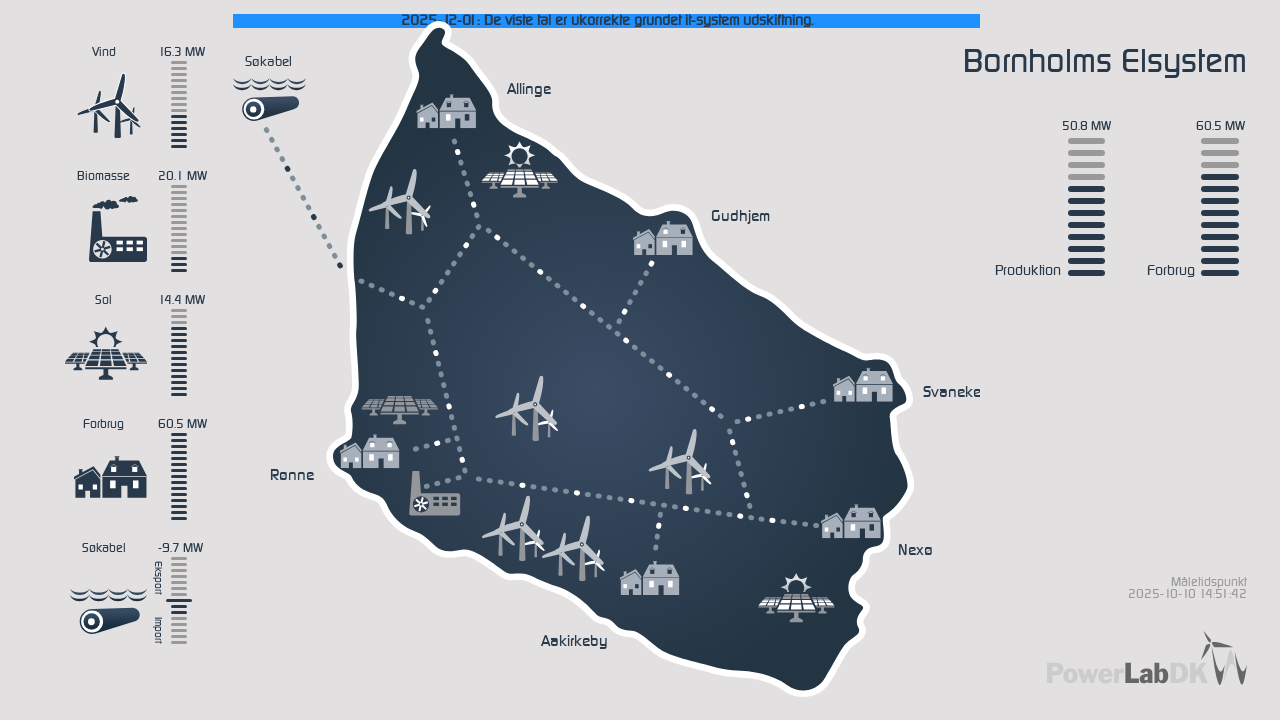

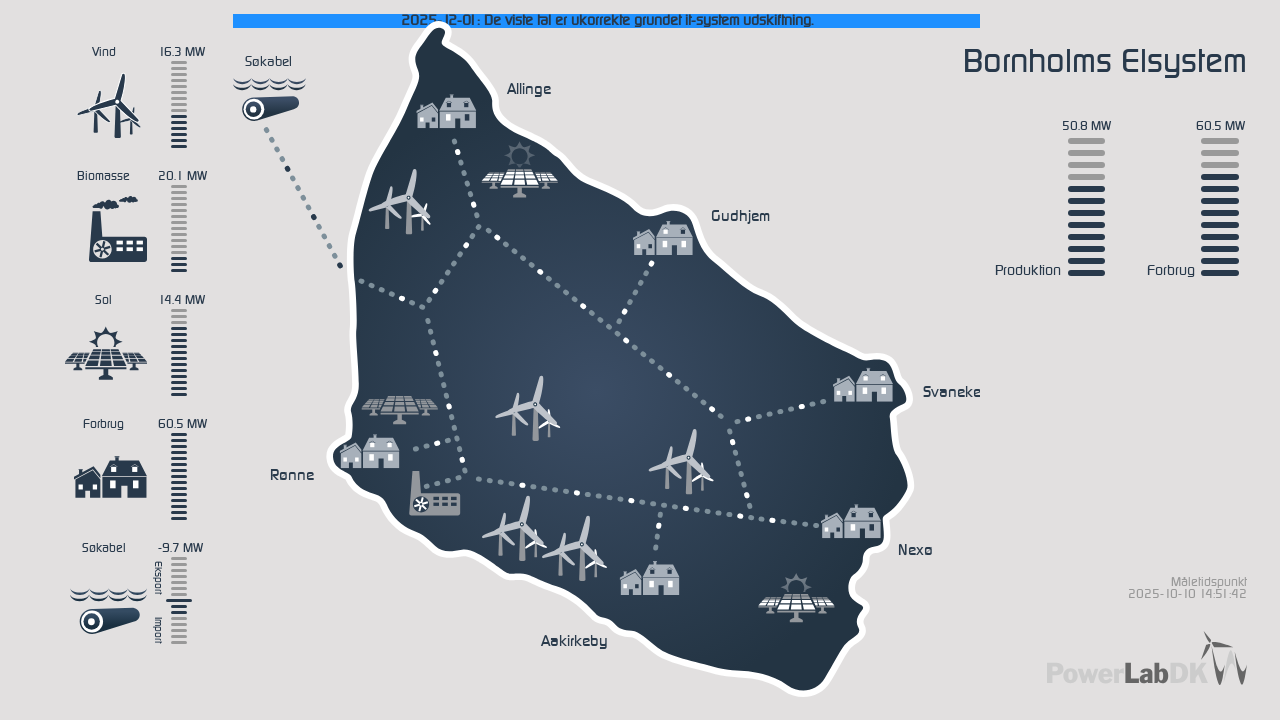